Tests square root calculation for a non-perfect square number between 50 and 100

Starting URL: https://kristinek.github.io/site/tasks/enter_a_number

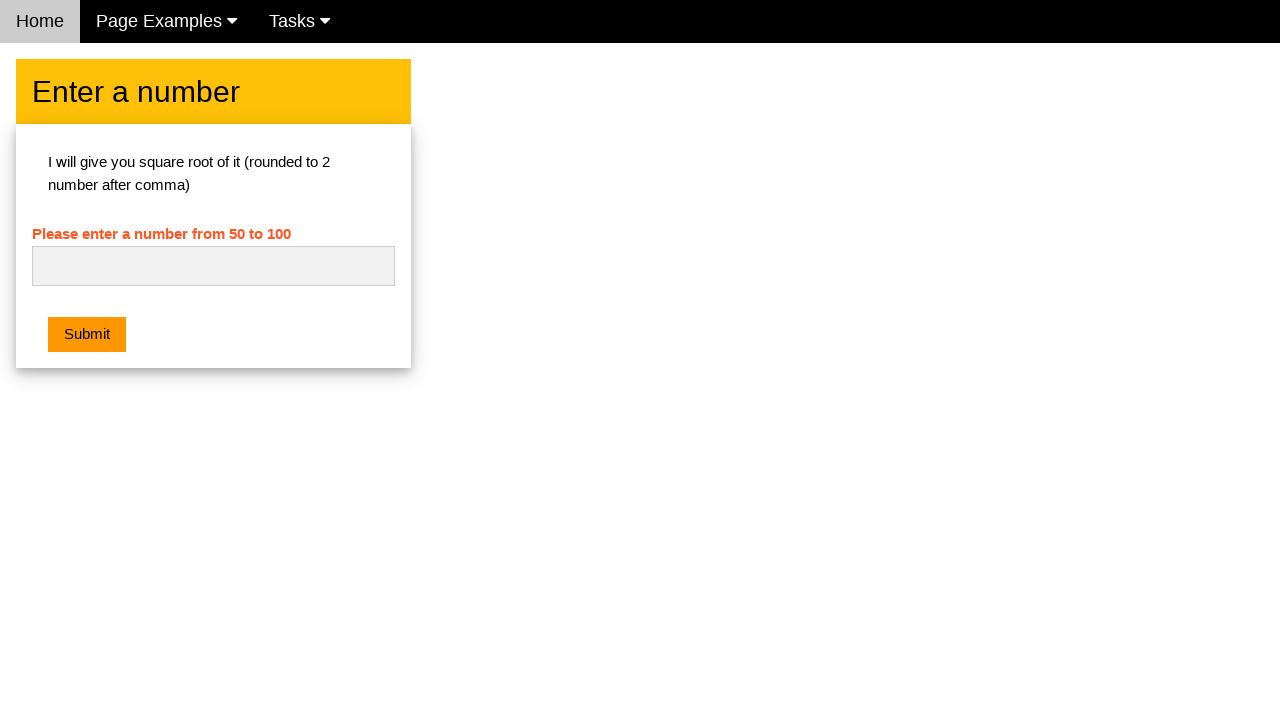

Filled number input field with '73' on #numb
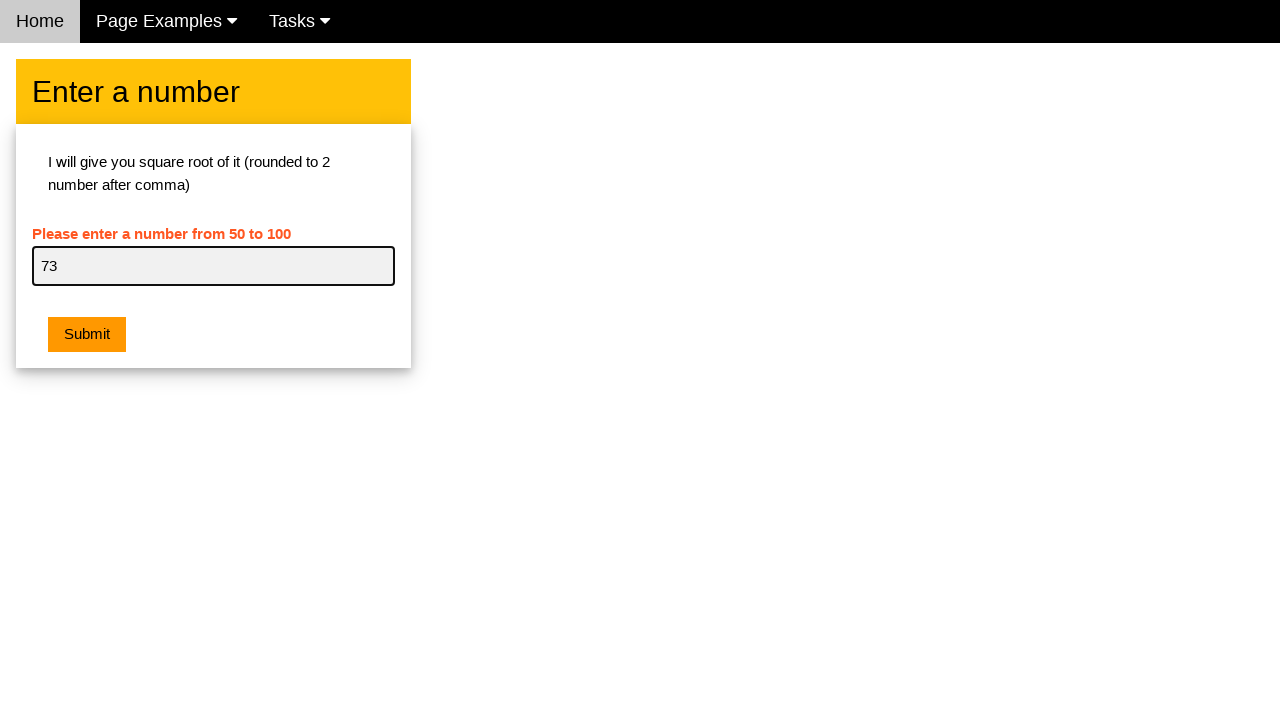

Clicked submit button to calculate square root at (87, 335) on .w3-btn
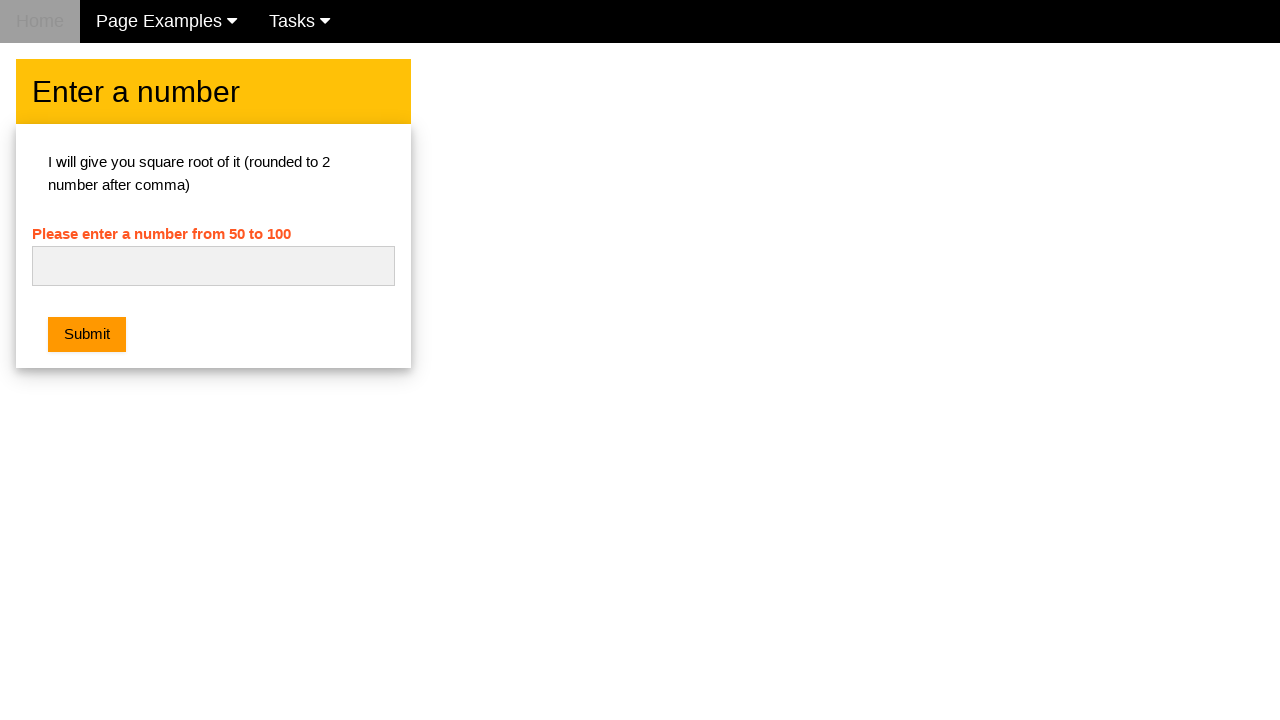

Handled alert dialog by accepting it
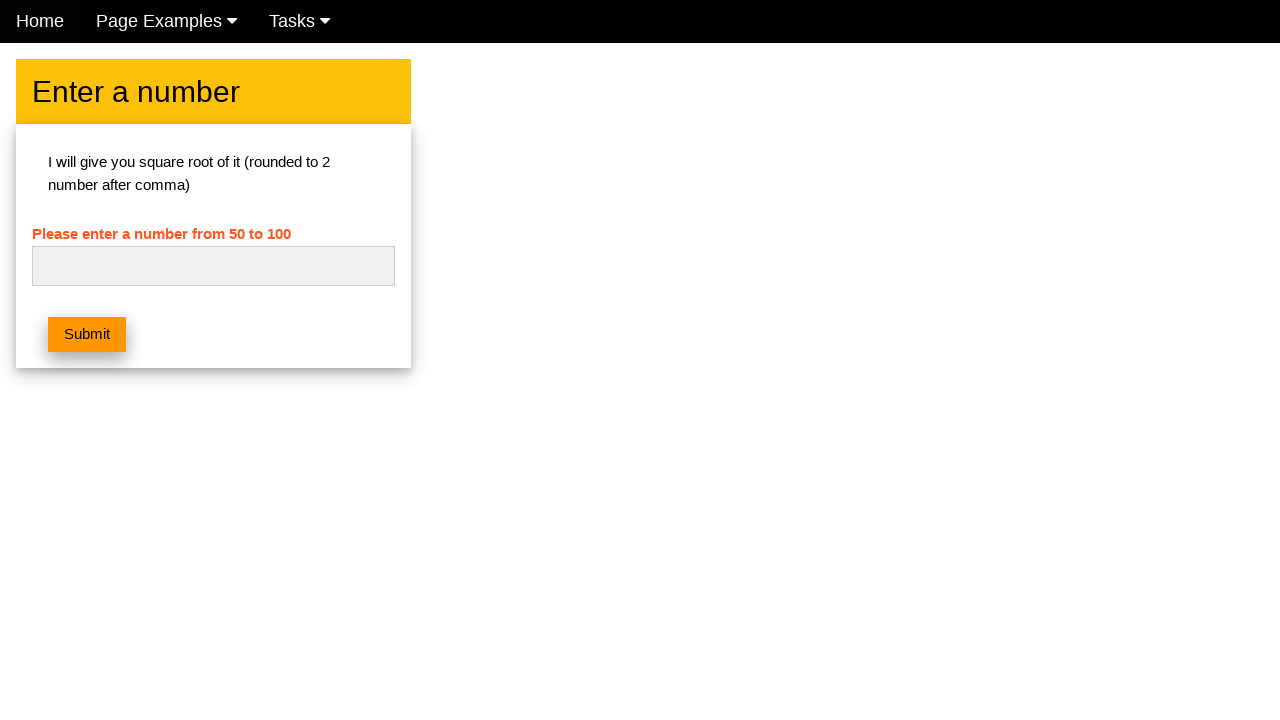

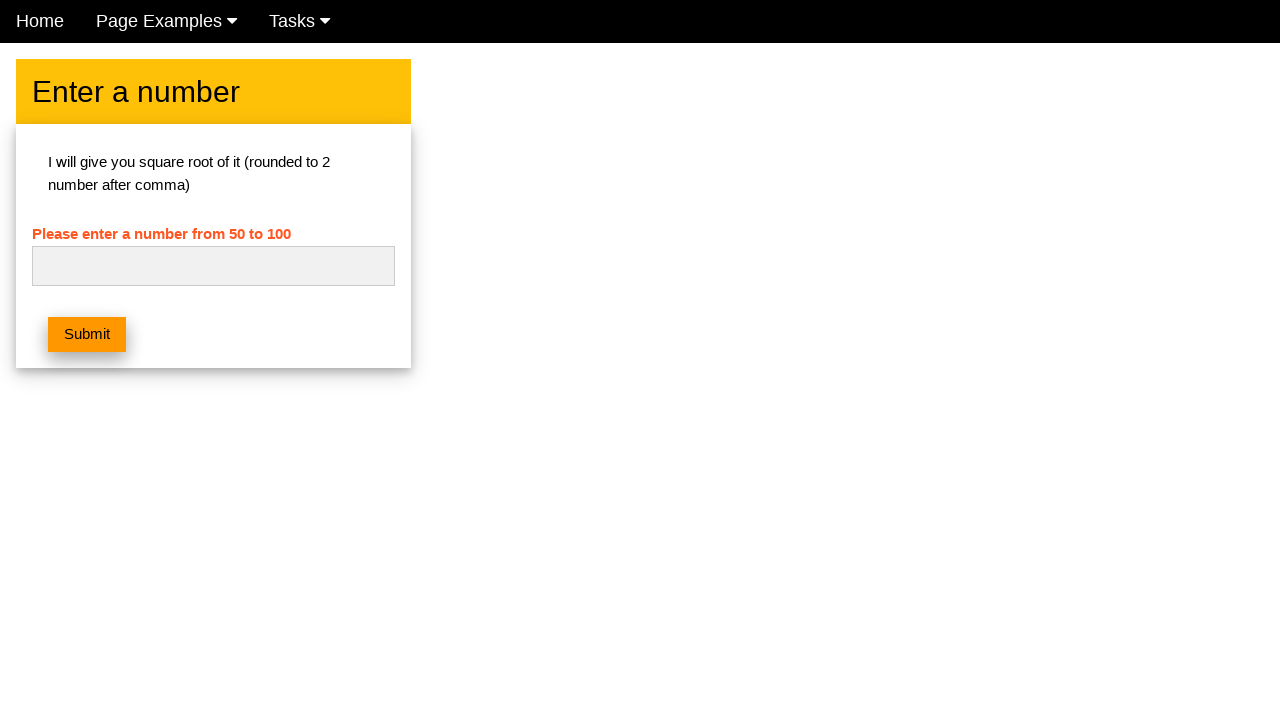